Tests interaction with an SVG map of India by locating all state elements and clicking on a specific state (Odisha)

Starting URL: https://www.amcharts.com/svg-maps/?map=india

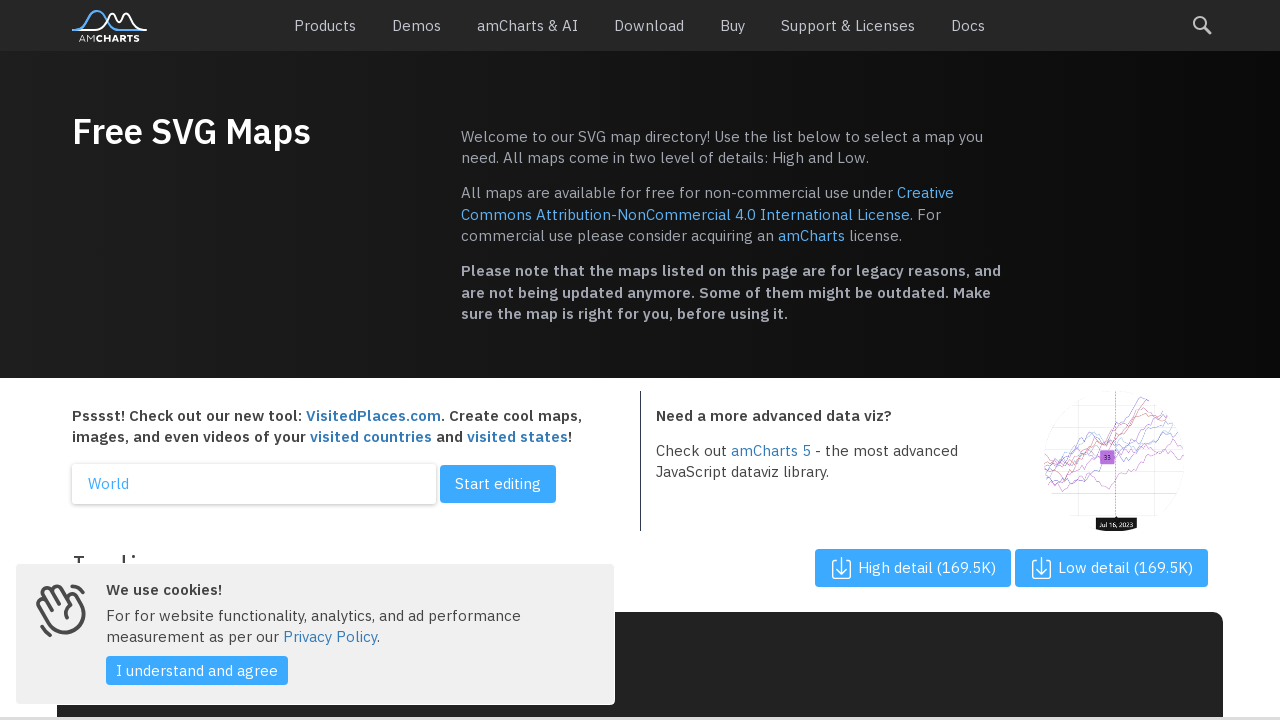

Waited for SVG map to load
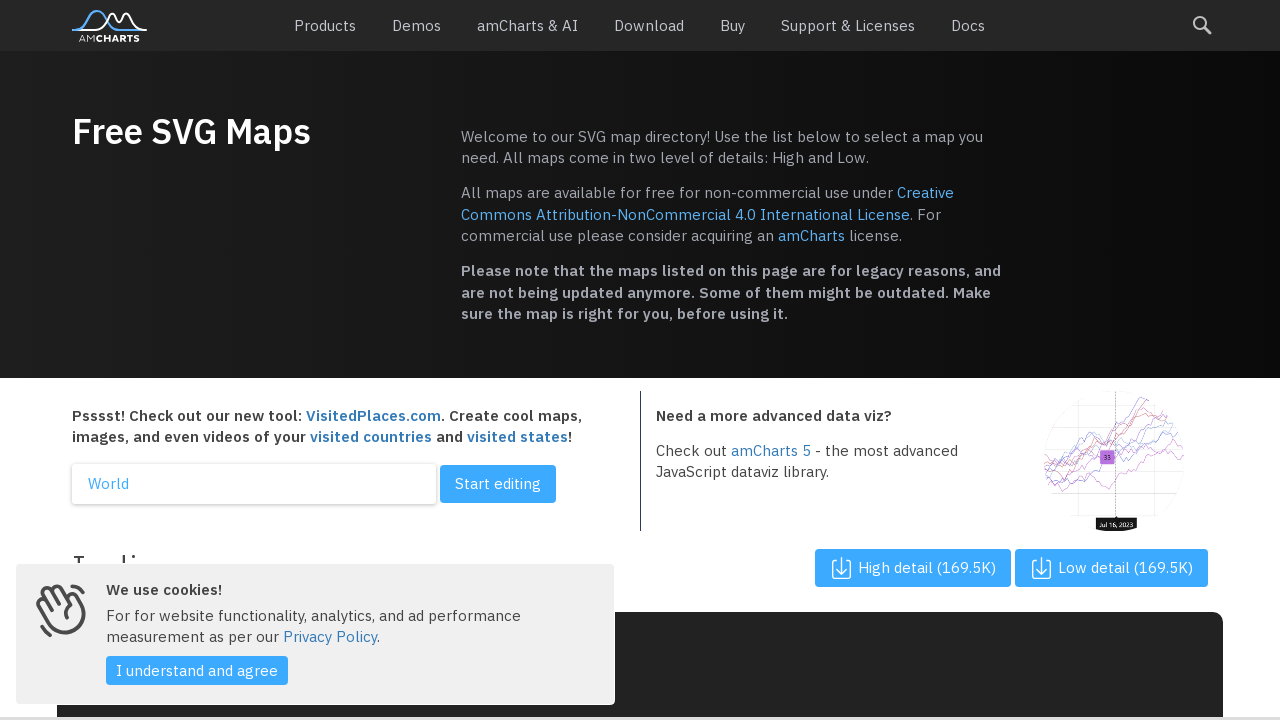

Waited 3 seconds for map elements to become visible
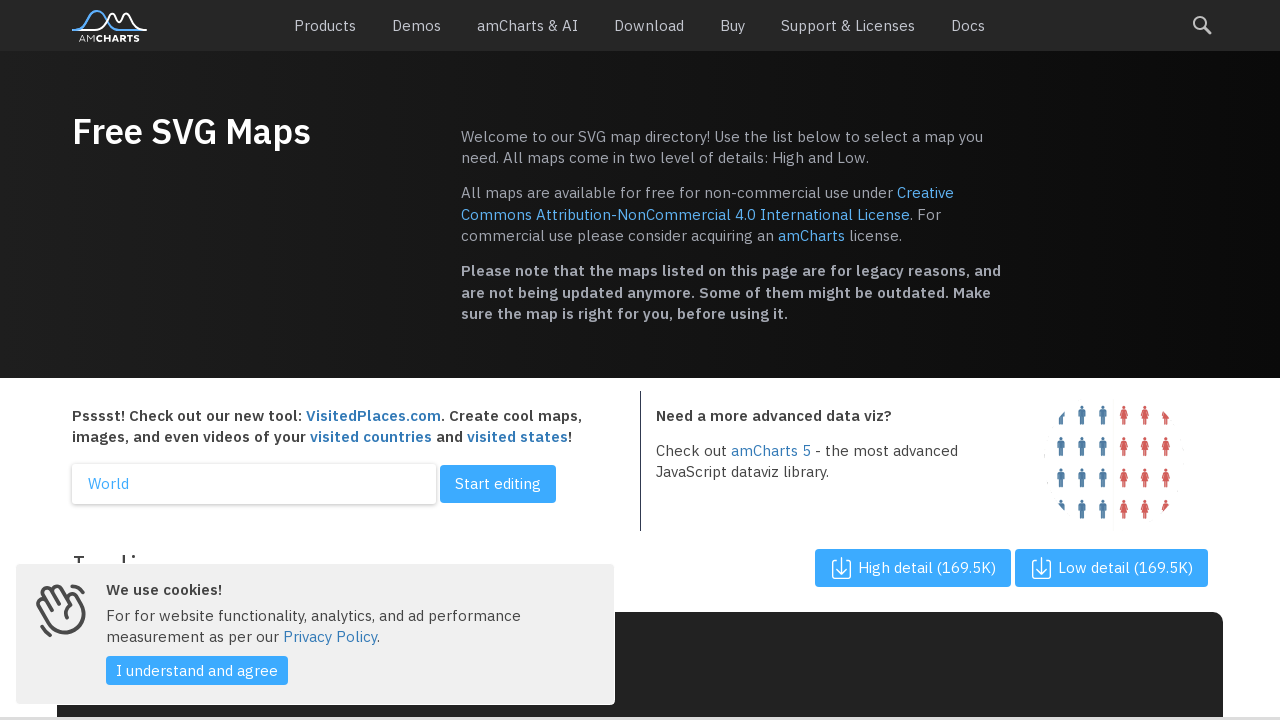

Located all state path elements in the SVG map of India
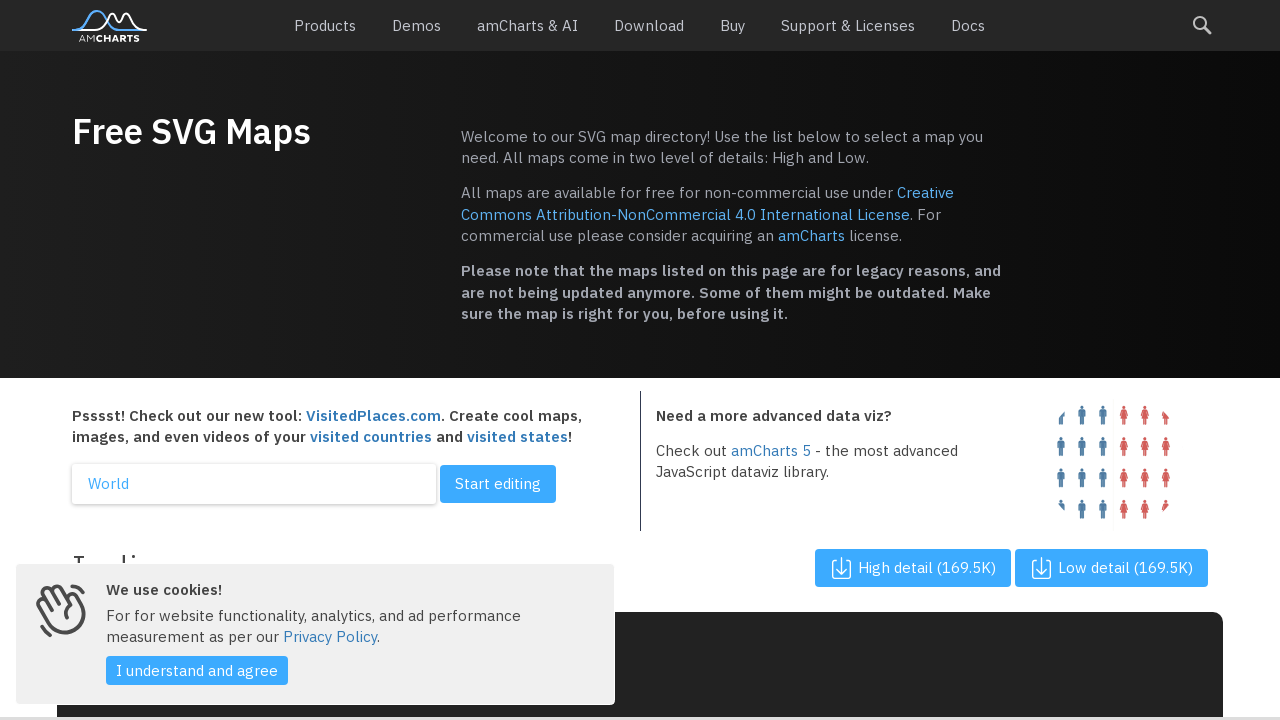

Retrieved aria-label attribute from state element: None
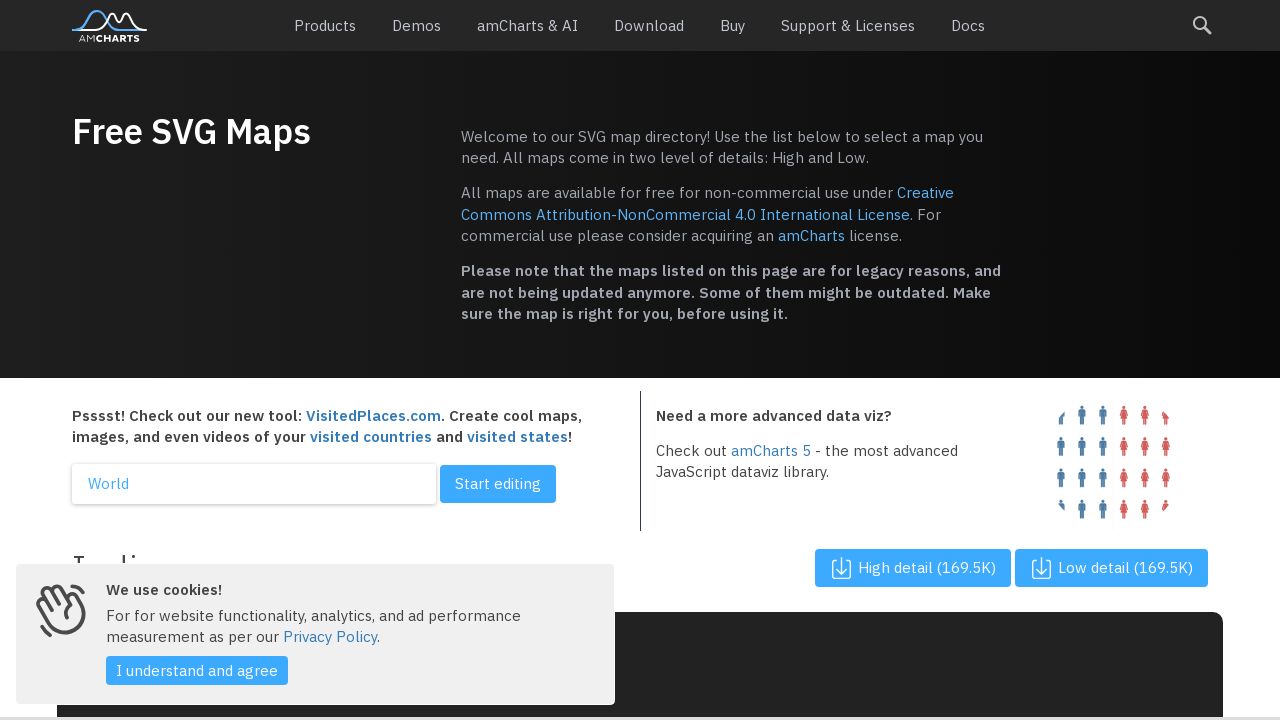

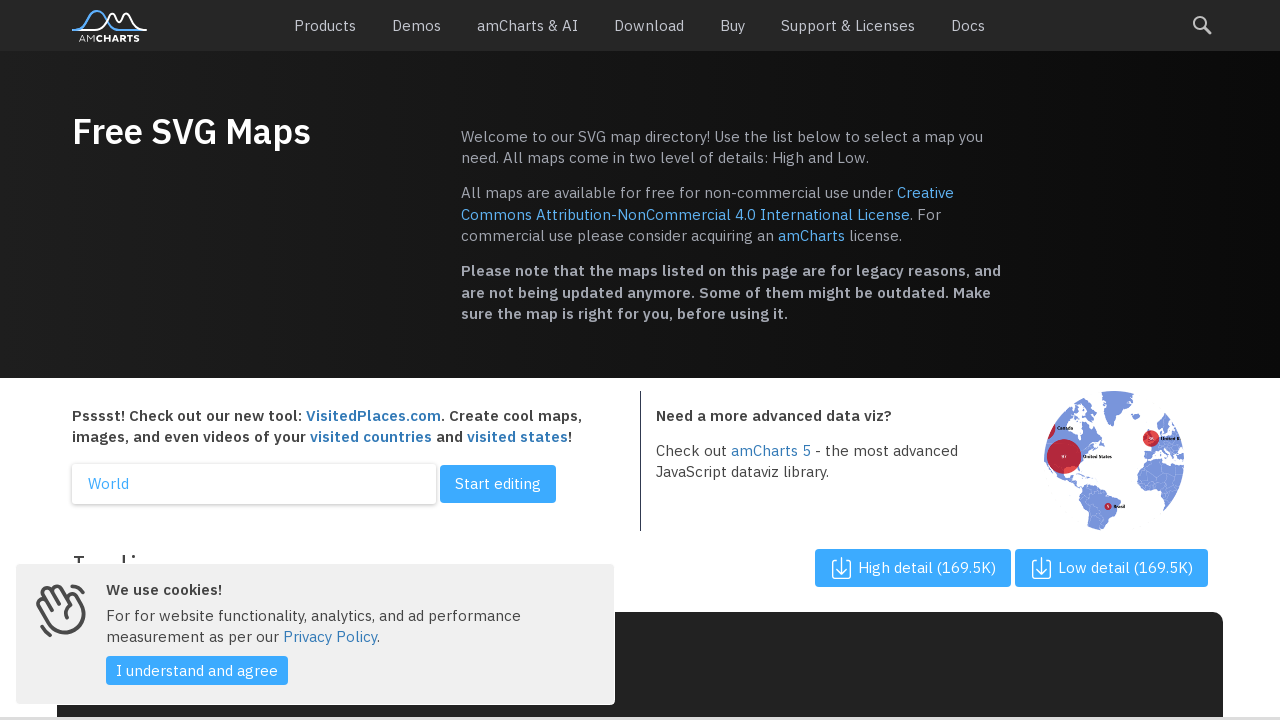